Tests dynamic content page by verifying that content rows are displayed and clicking static content link

Starting URL: http://the-internet.herokuapp.com/dynamic_content

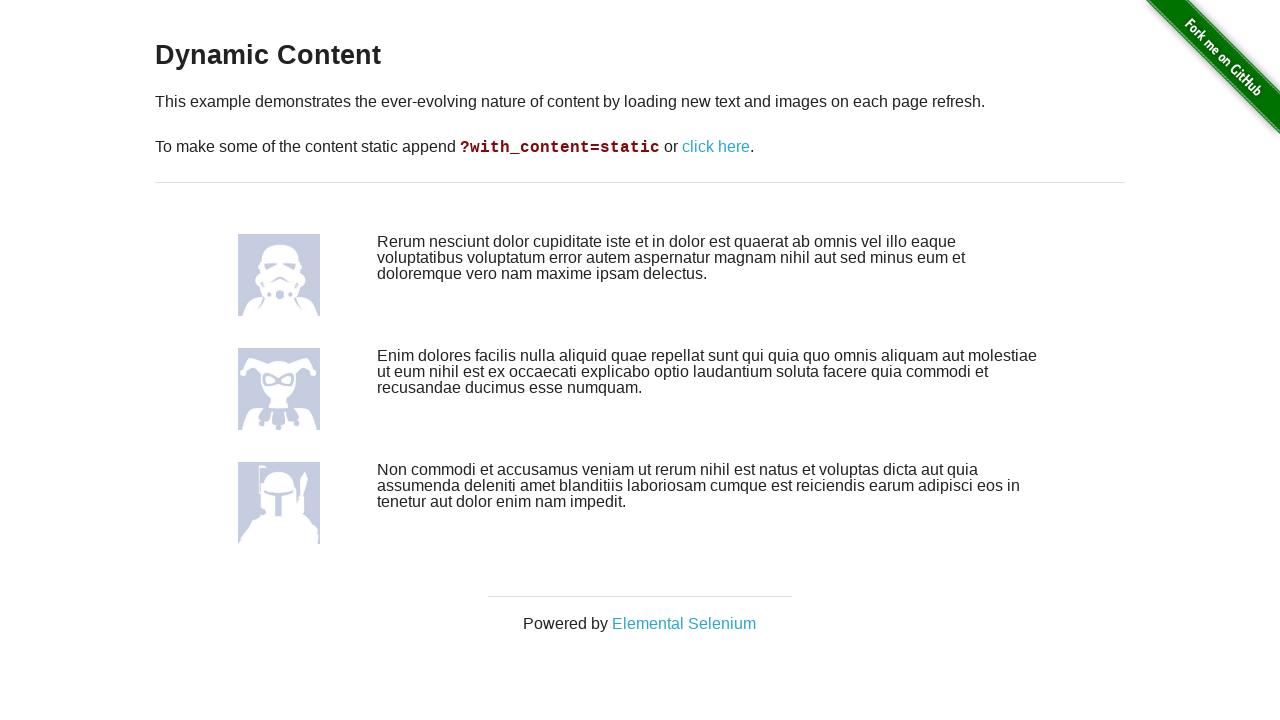

Waited for #content selector to load
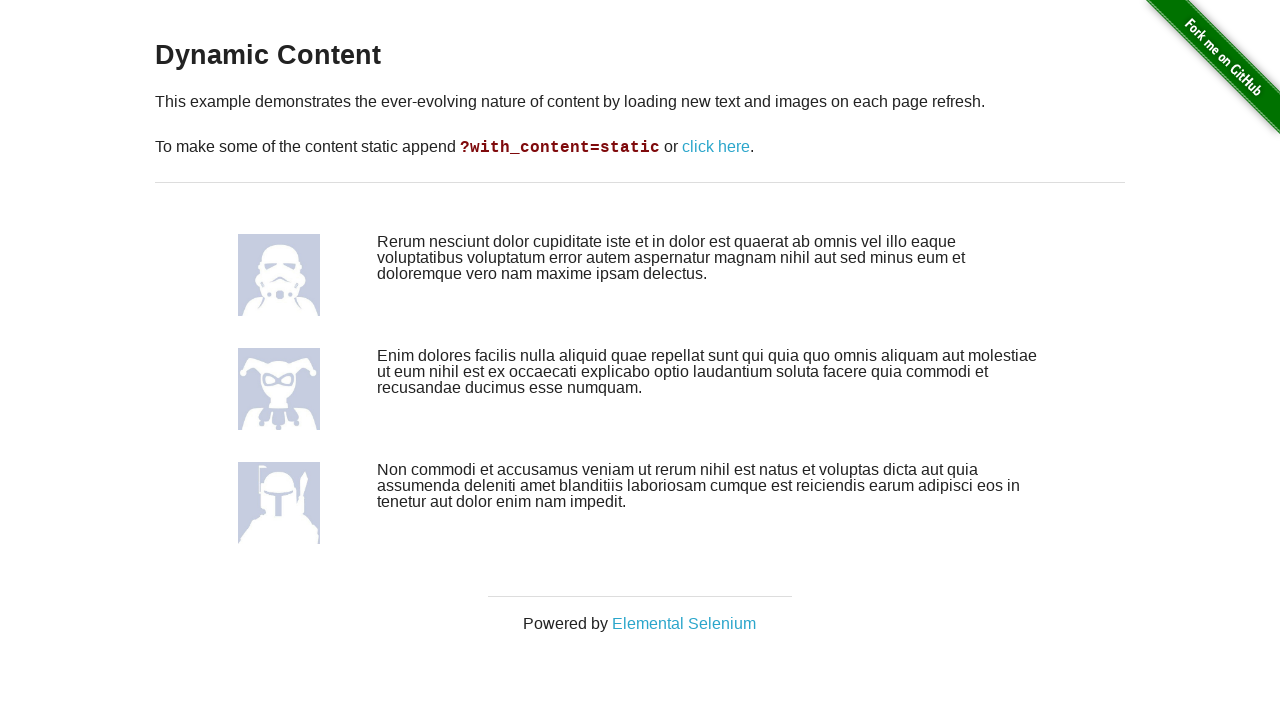

Verified that content rows are displayed
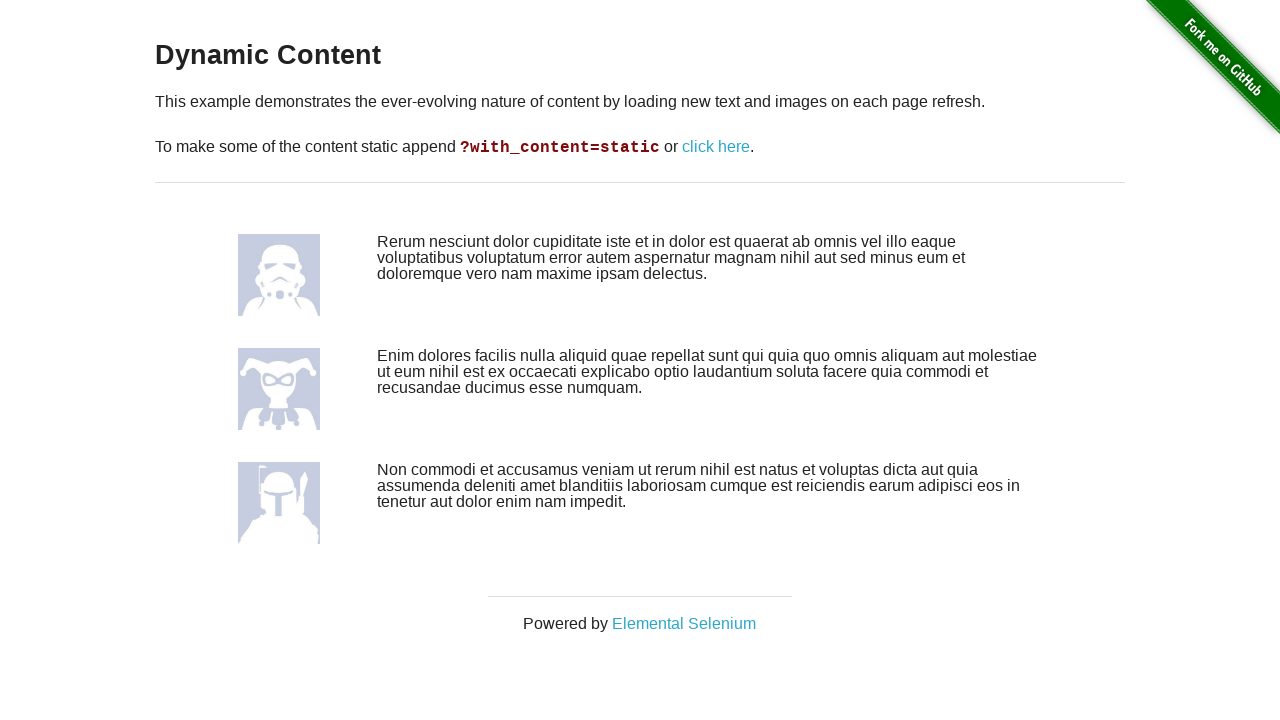

Clicked on static content link at (716, 147) on a:has-text("click here")
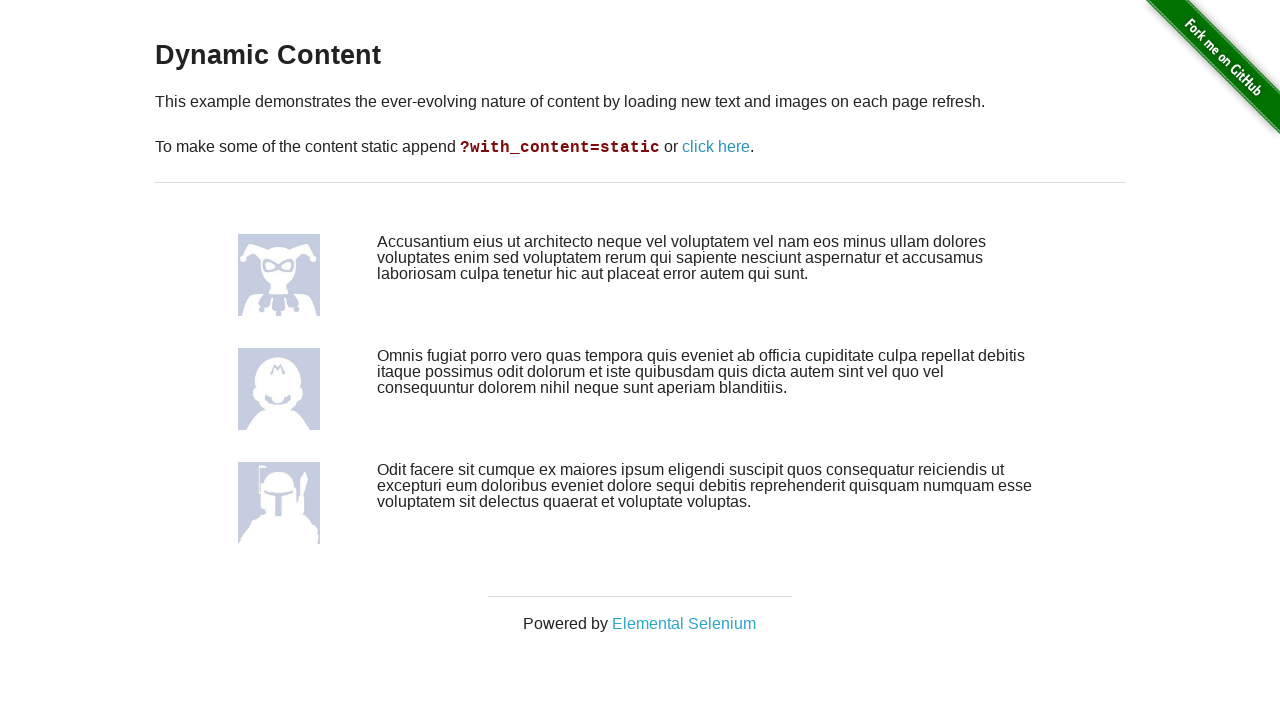

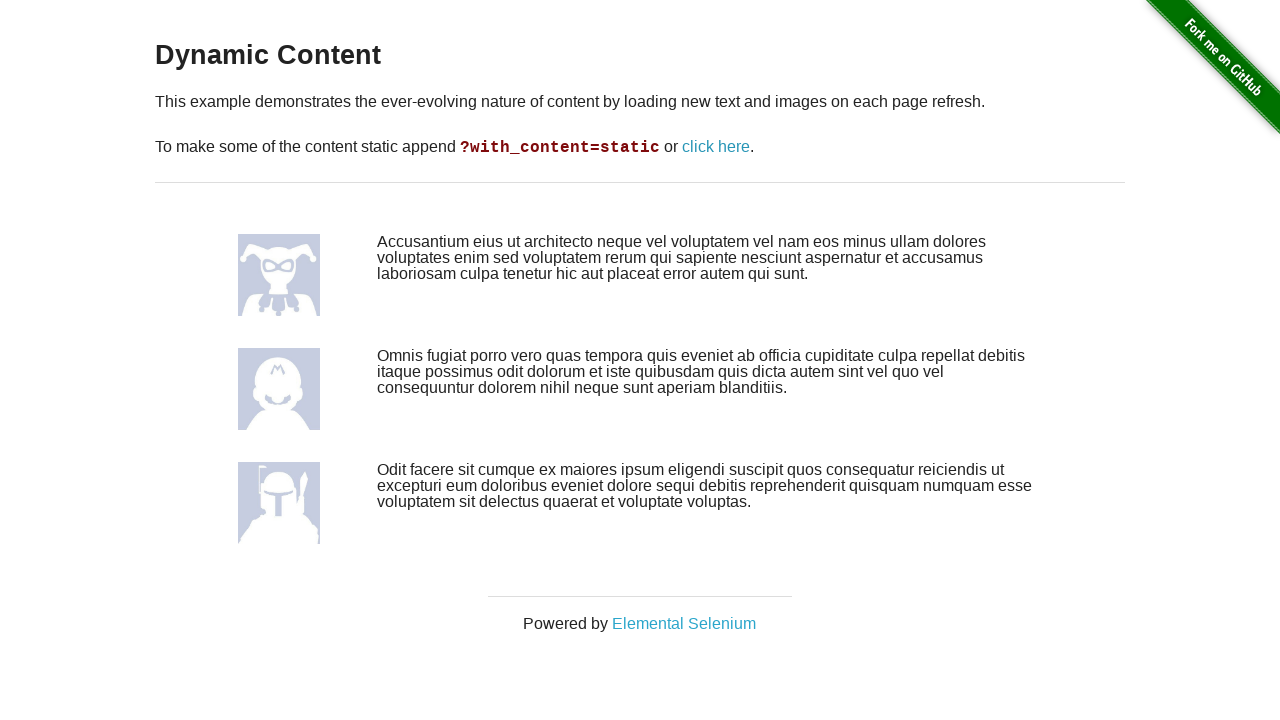